Verifies text and attributes on NextBaseCRM login page by checking the "Remember me" checkbox label text, "Forgot your password?" link text, and href attribute value

Starting URL: https://login1.nextbasecrm.com/

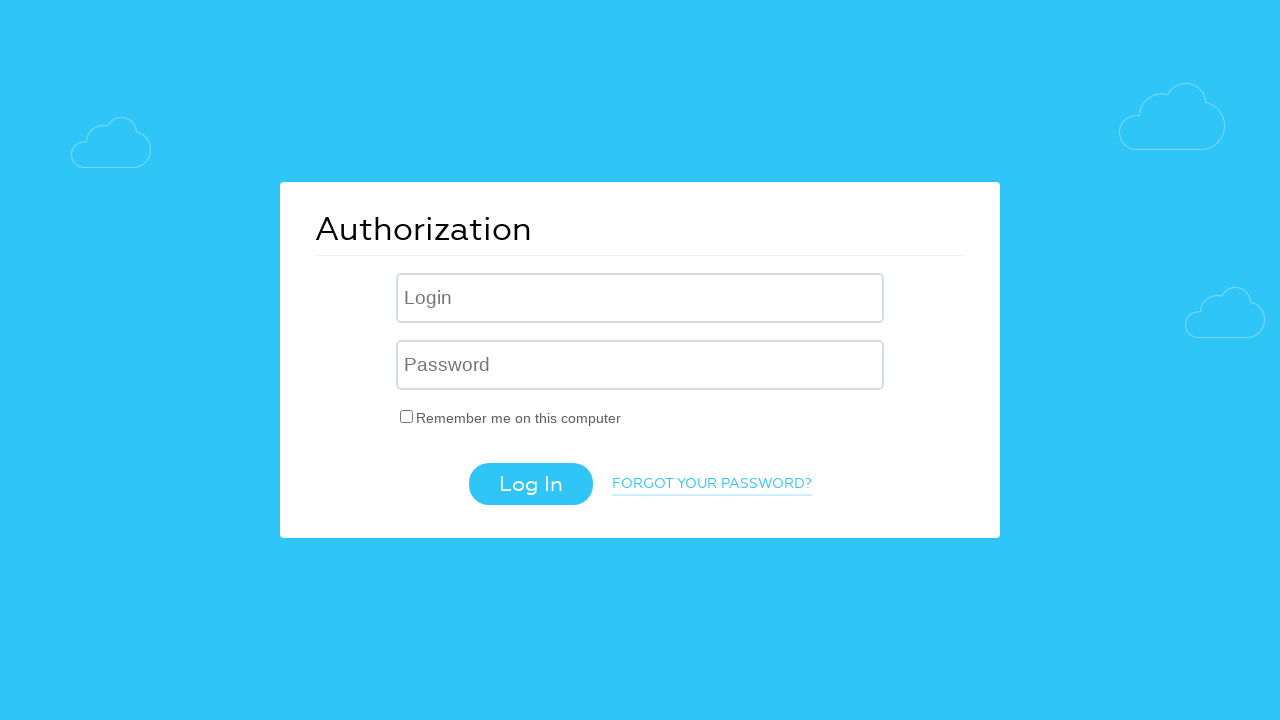

Located 'Remember me' checkbox label element
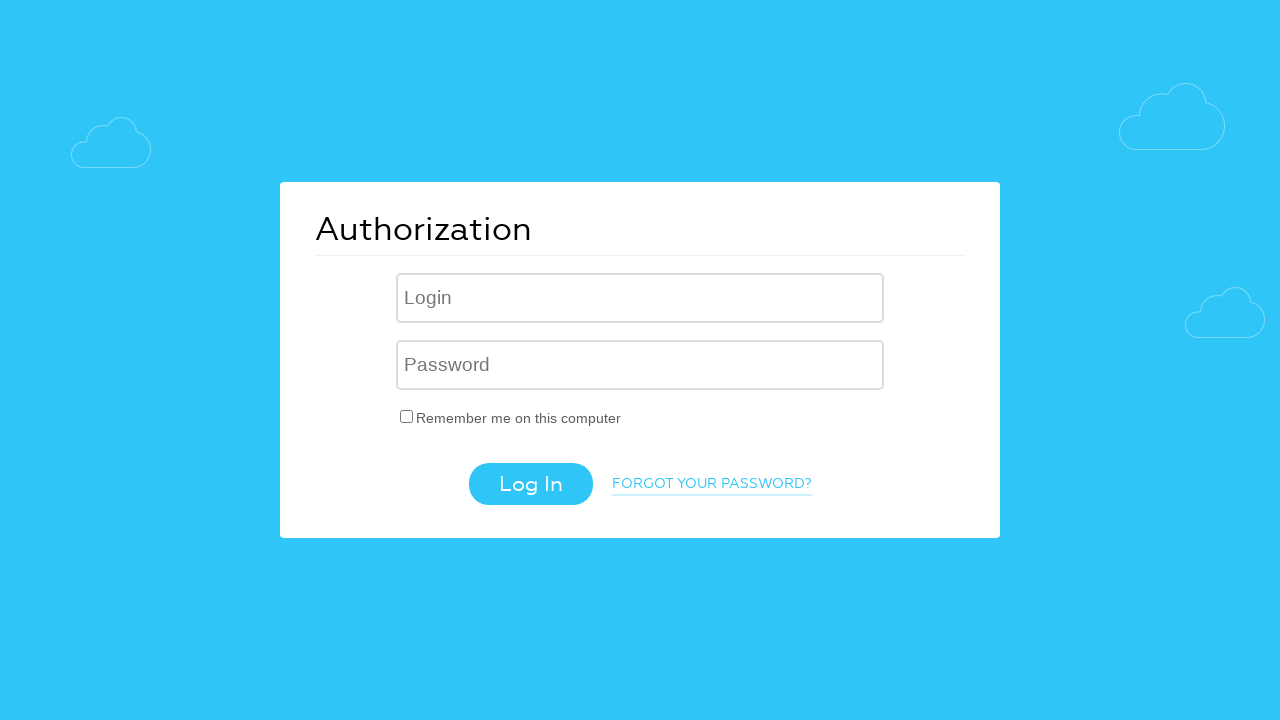

Retrieved text content from 'Remember me' label
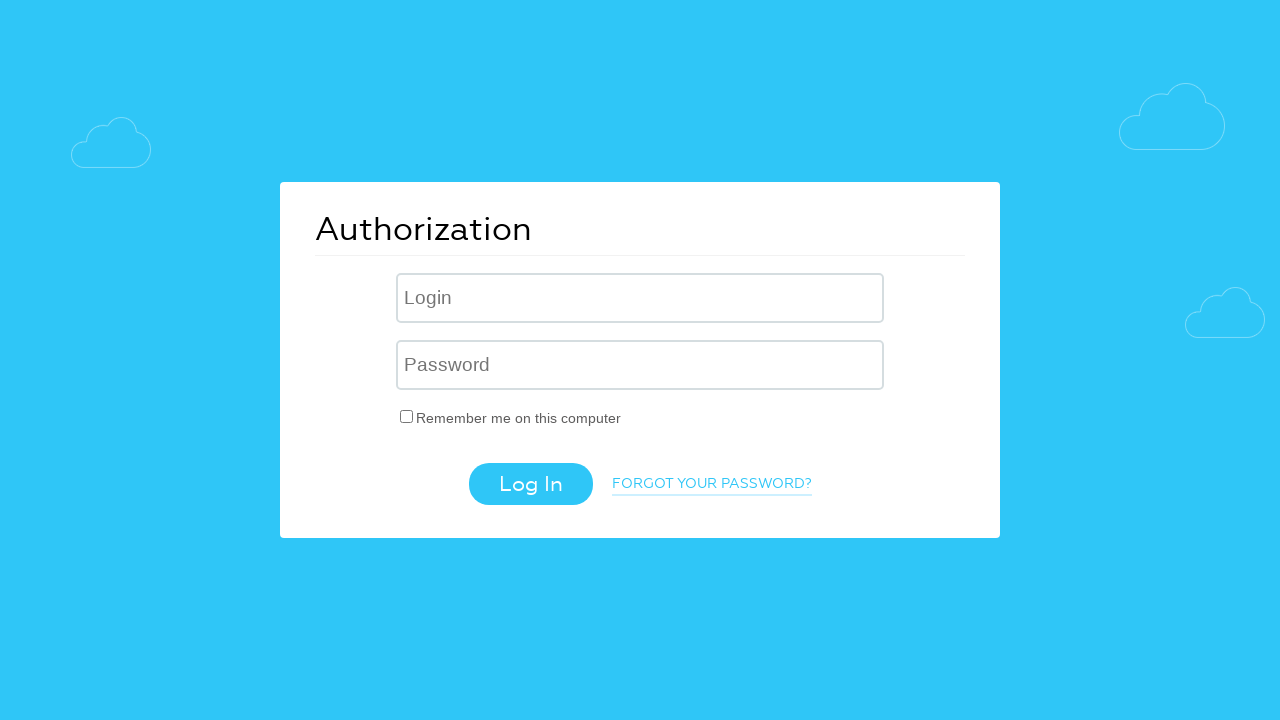

Verified 'Remember me' label text matches expected value
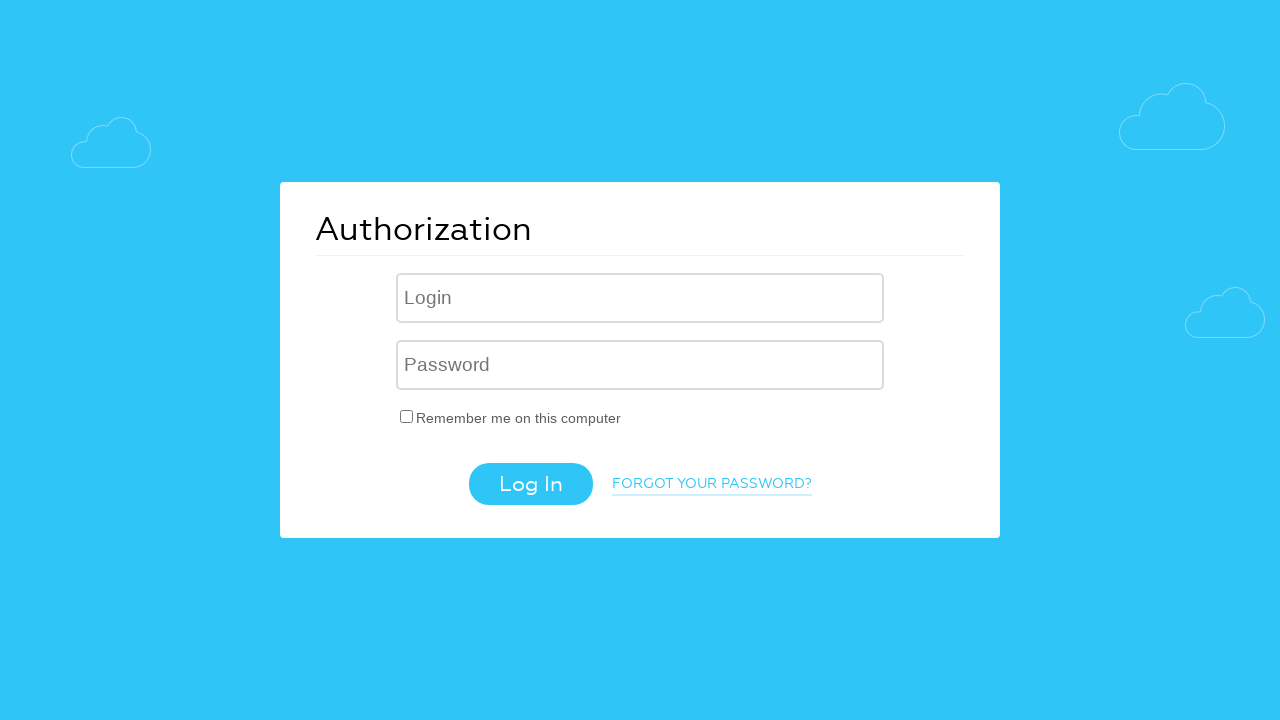

Located 'Forgot your password?' link element
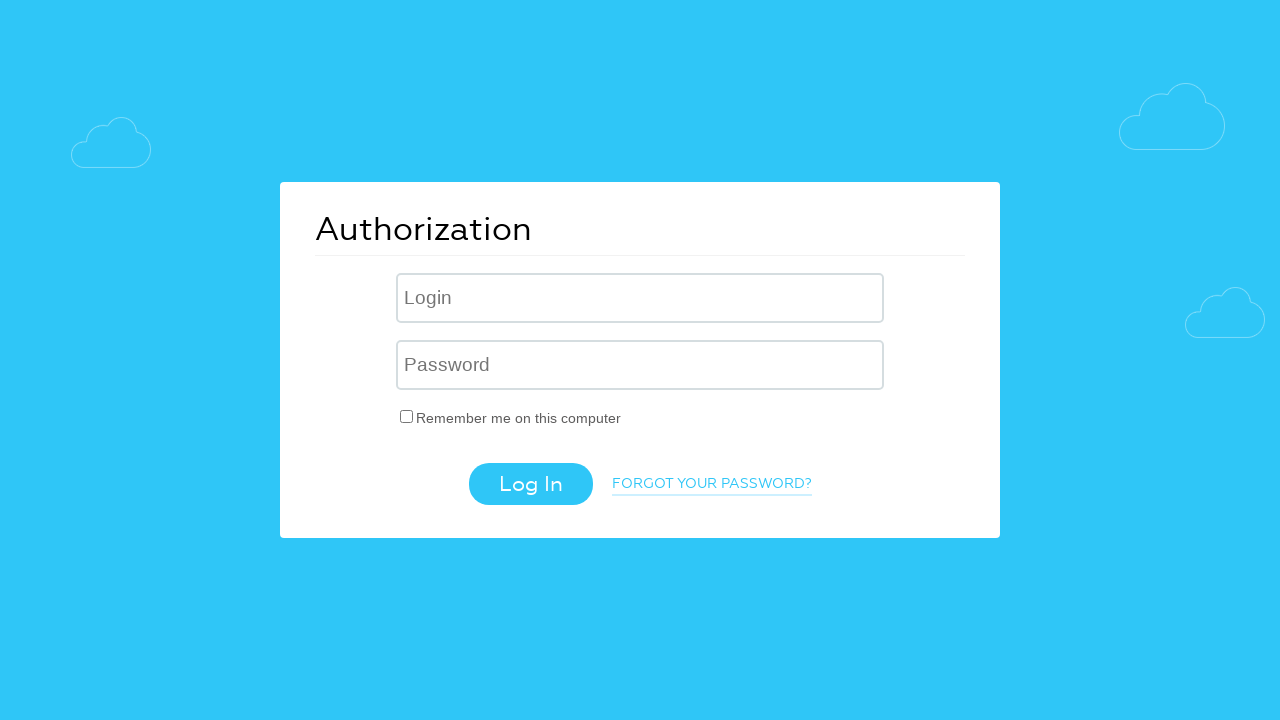

Retrieved text content from 'Forgot your password?' link
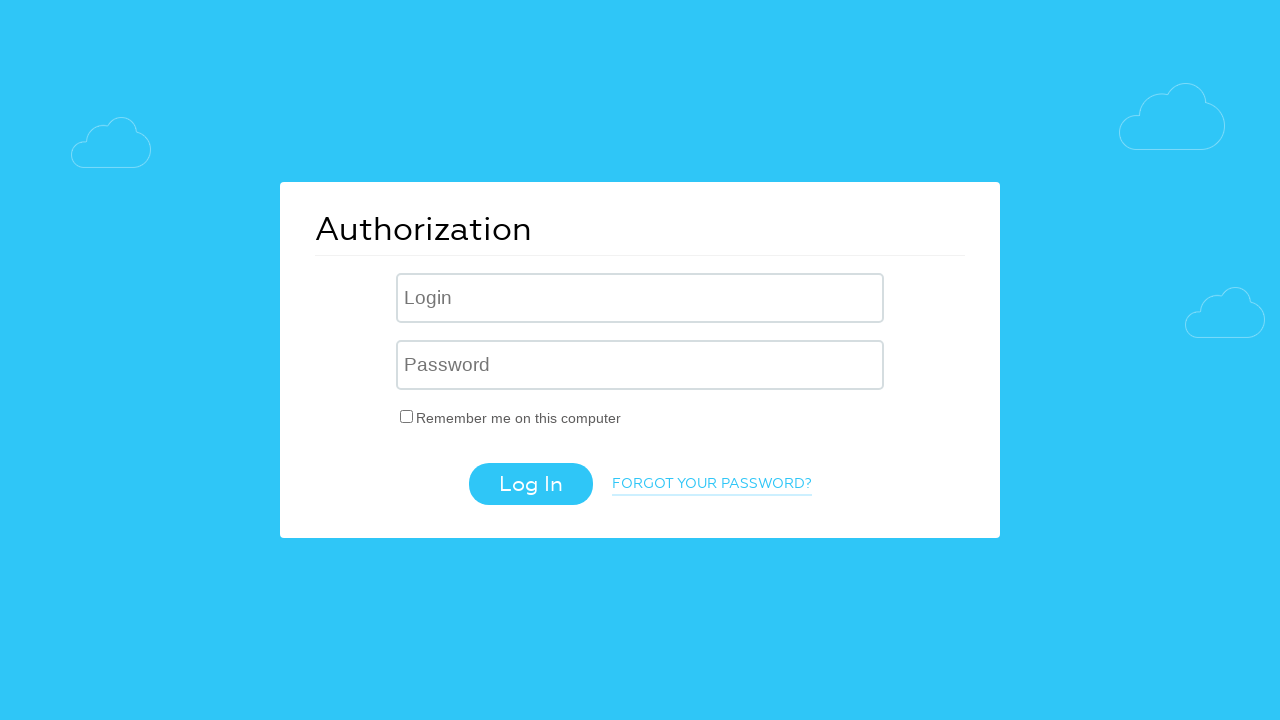

Verified 'Forgot your password?' link text matches expected value
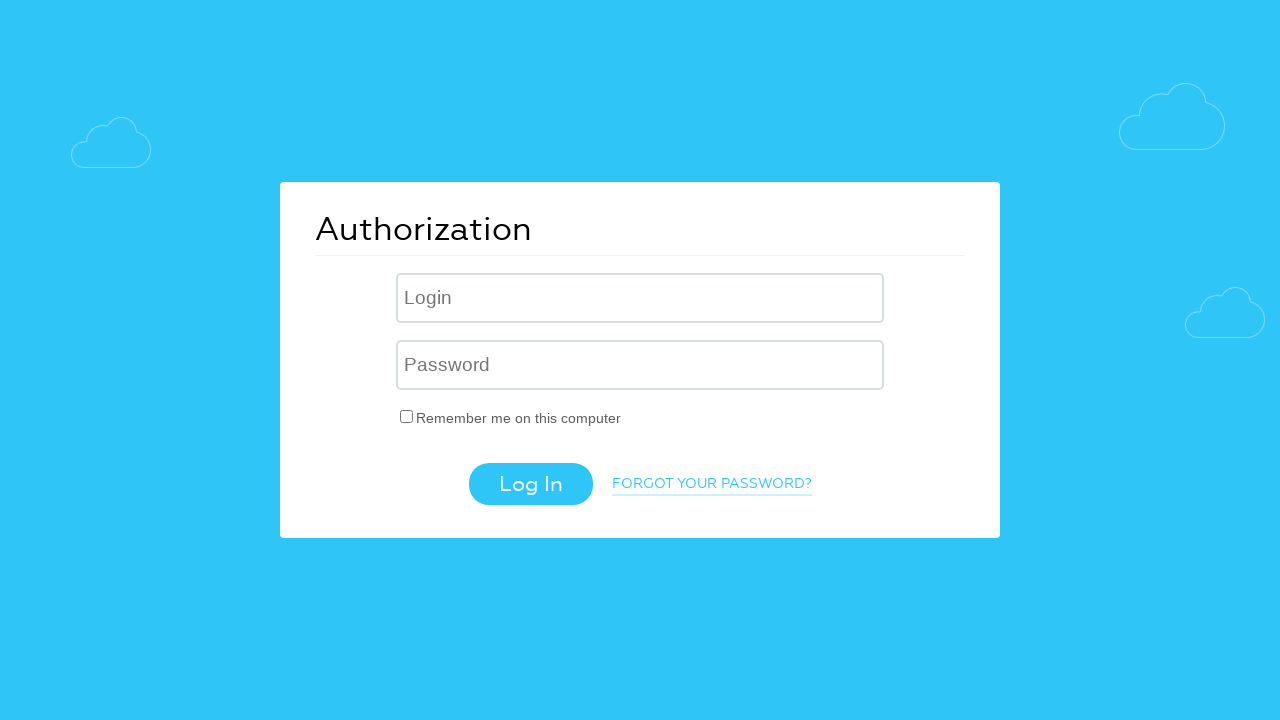

Retrieved href attribute from 'Forgot your password?' link
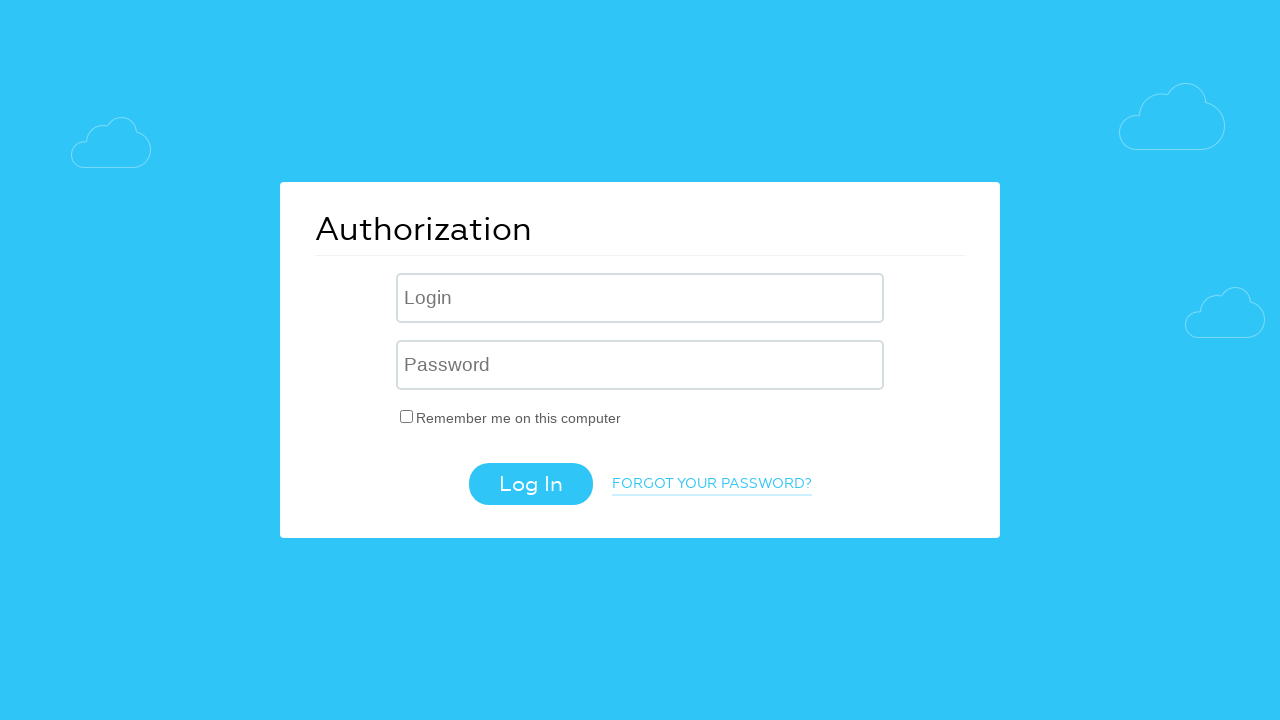

Verified href attribute contains 'forgot_password=yes' parameter
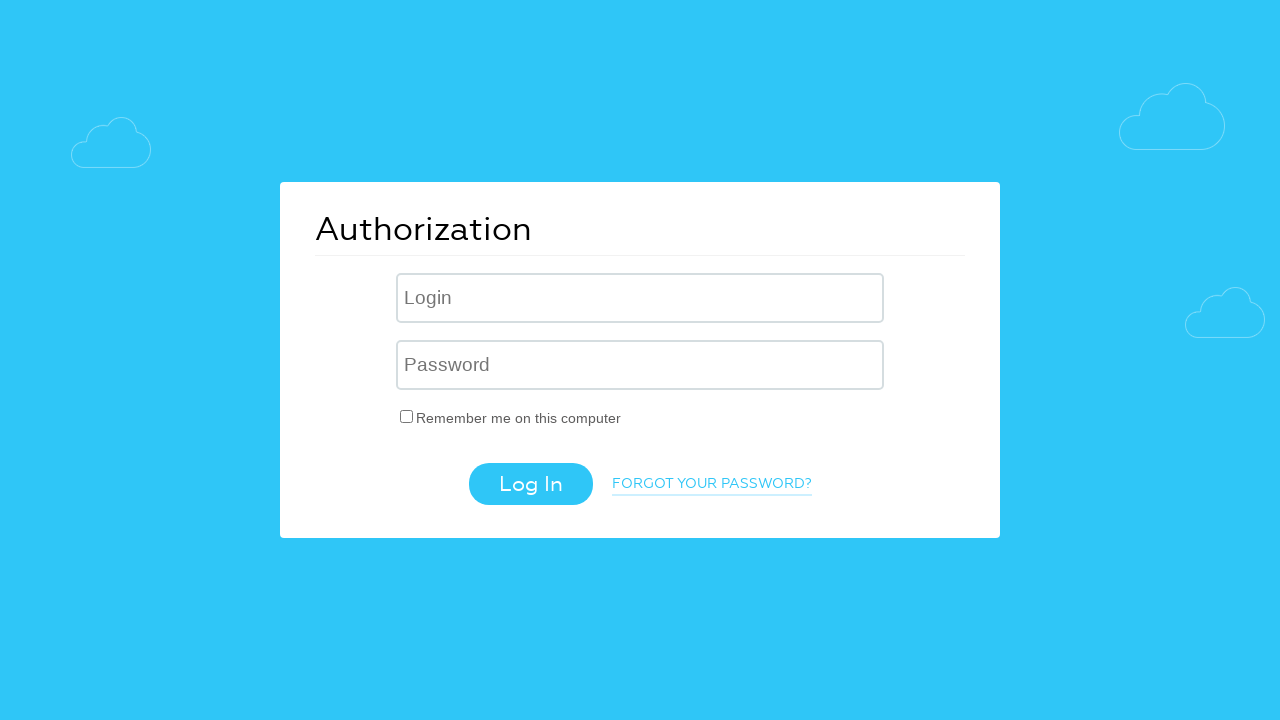

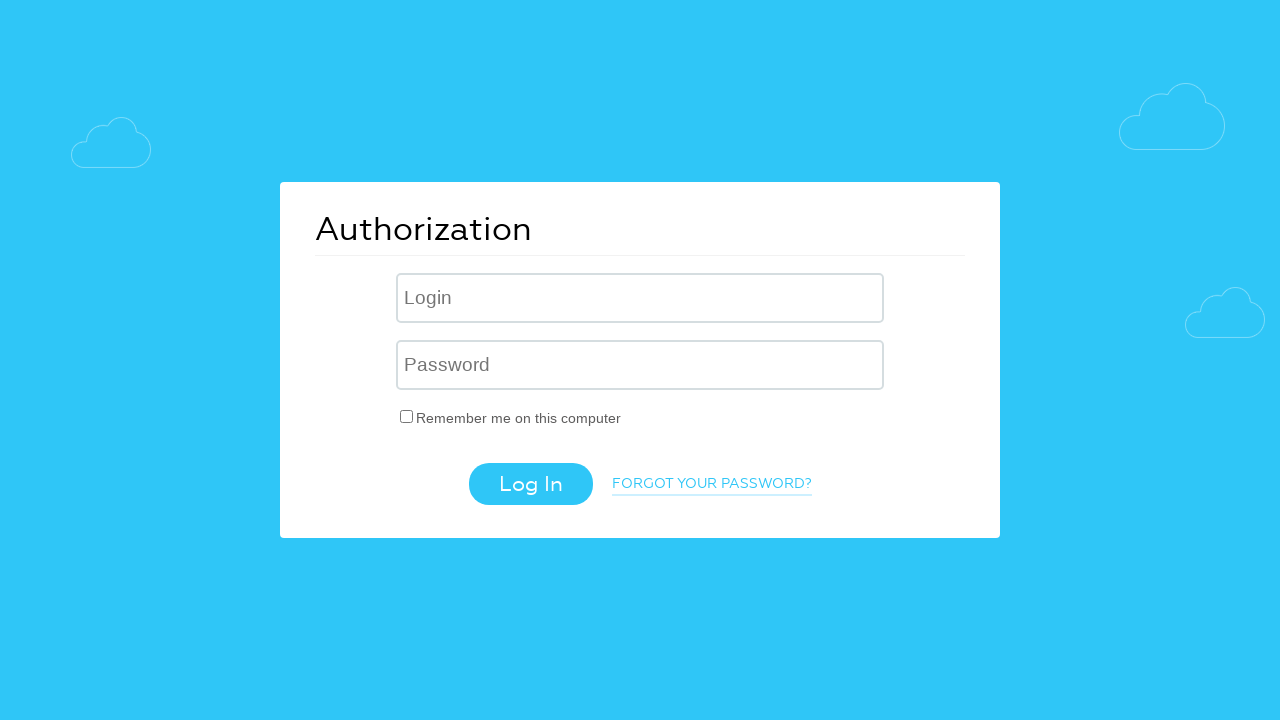